Tests element display status by checking if various form elements (email textbox, education textarea, age radio button, and user name text) are displayed and interacting with them if visible

Starting URL: https://automationfc.github.io/basic-form/index.html

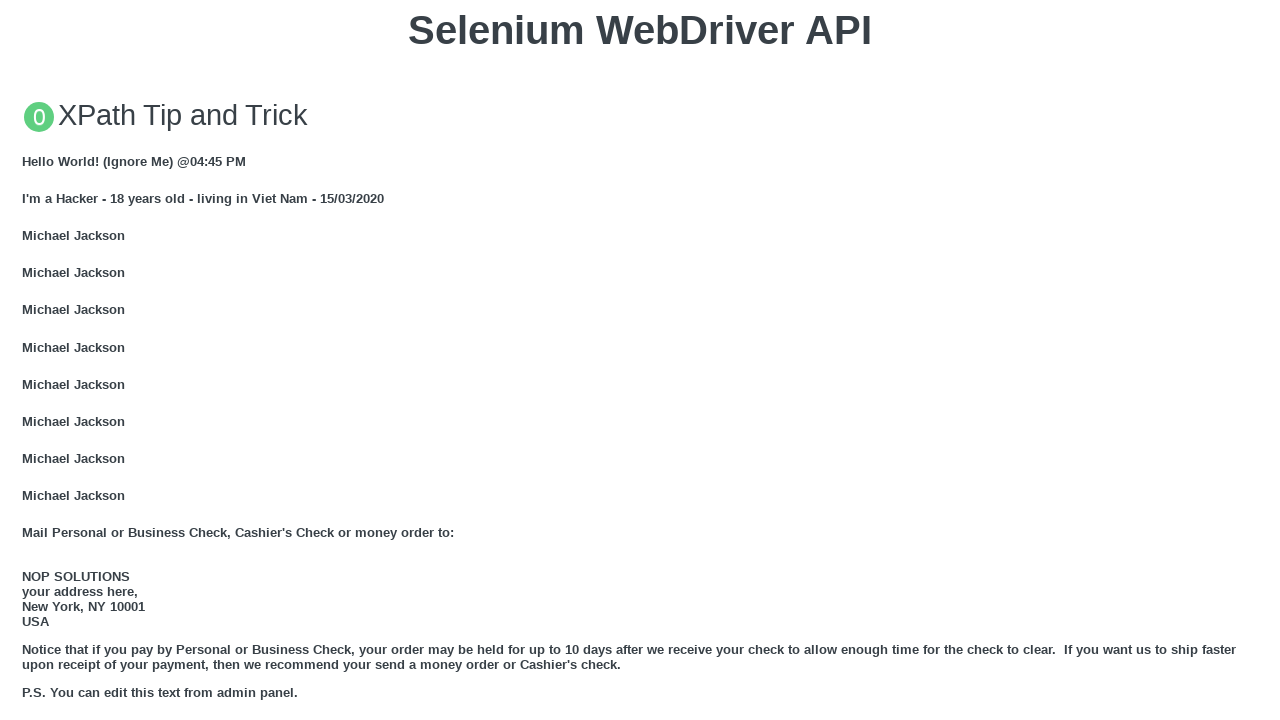

Email textbox is displayed and filled with 'Selenium Webdriver' on #mail
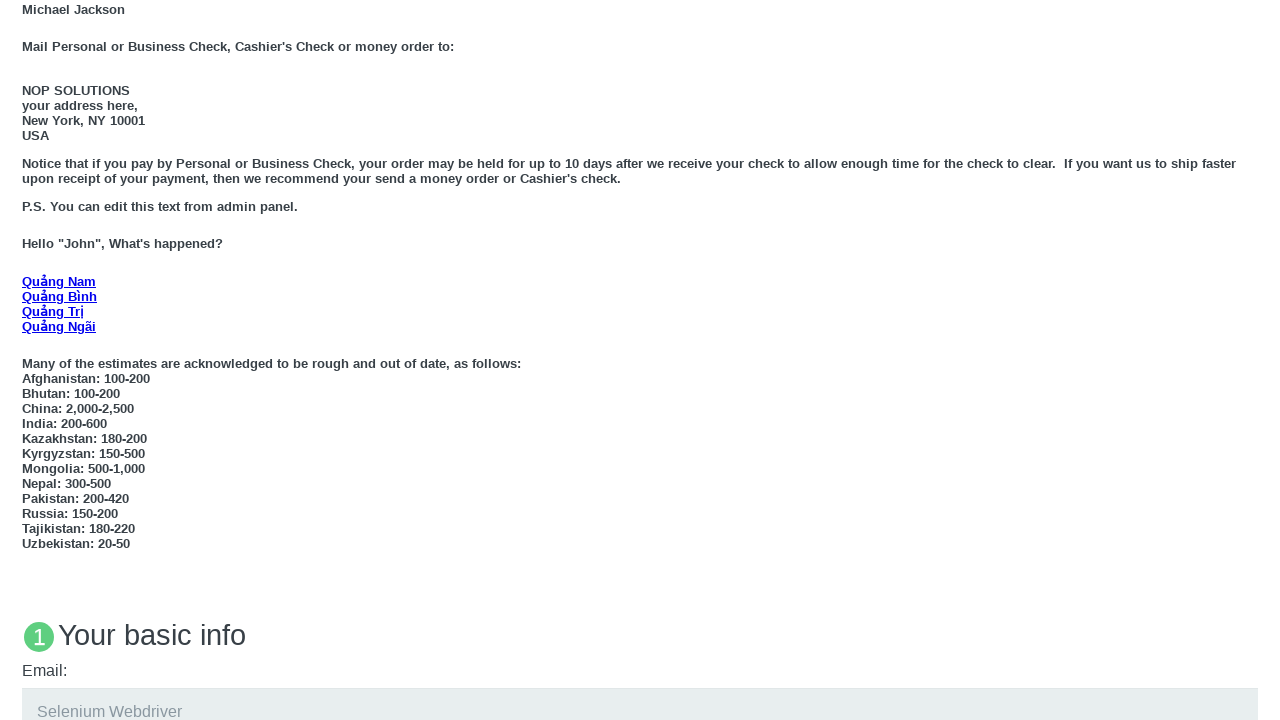

Education textarea is displayed and filled with 'Selenium Webdriver123' on #edu
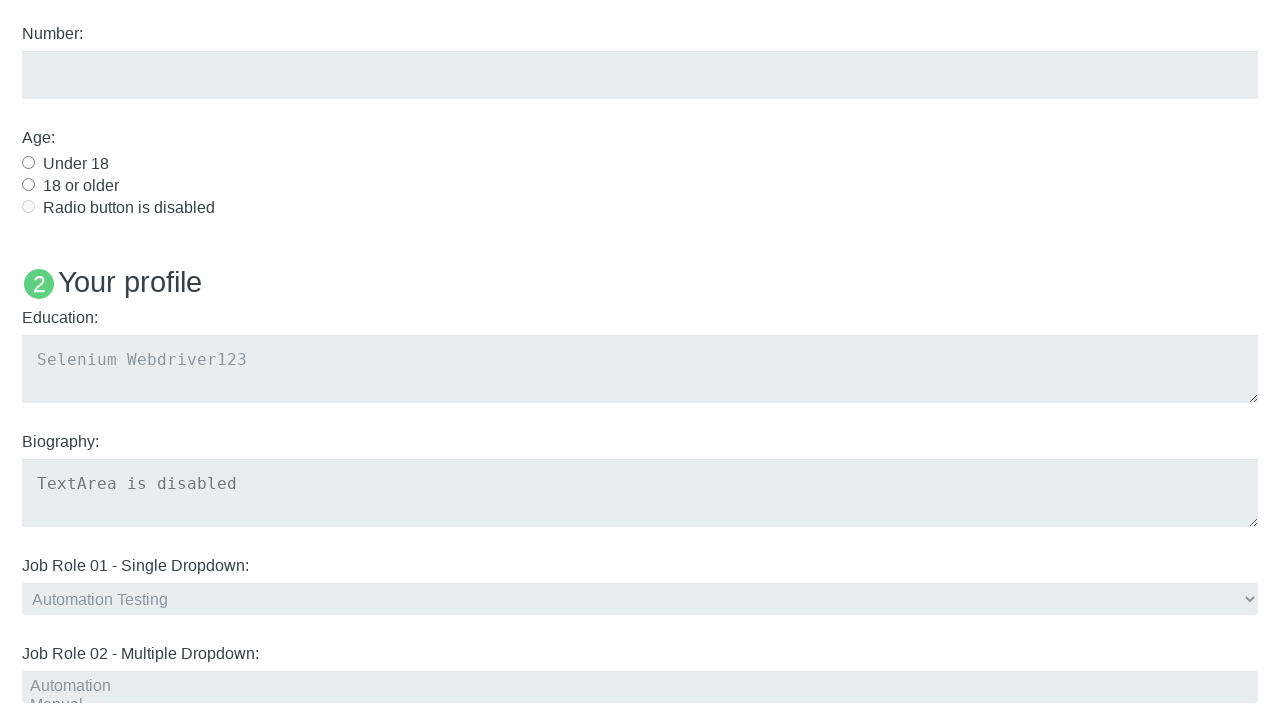

Age Under 18 radio button is displayed and clicked at (28, 162) on #under_18
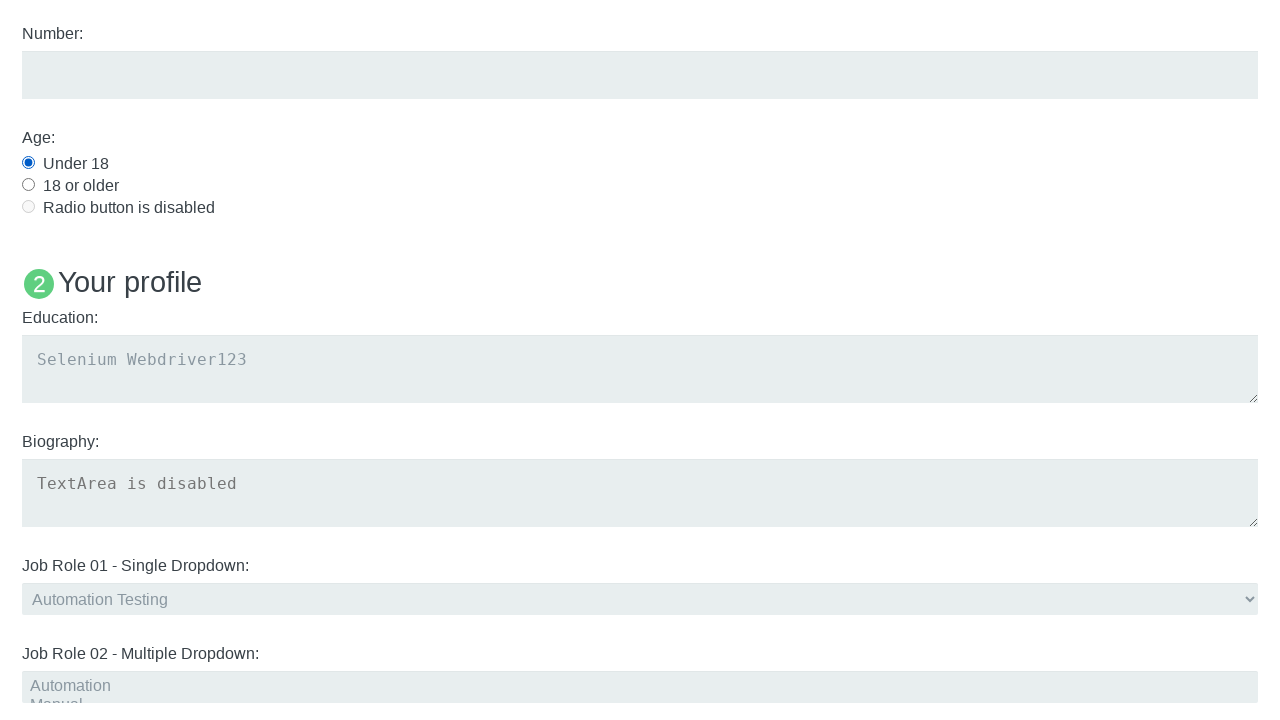

Name User 5 text is not displayed
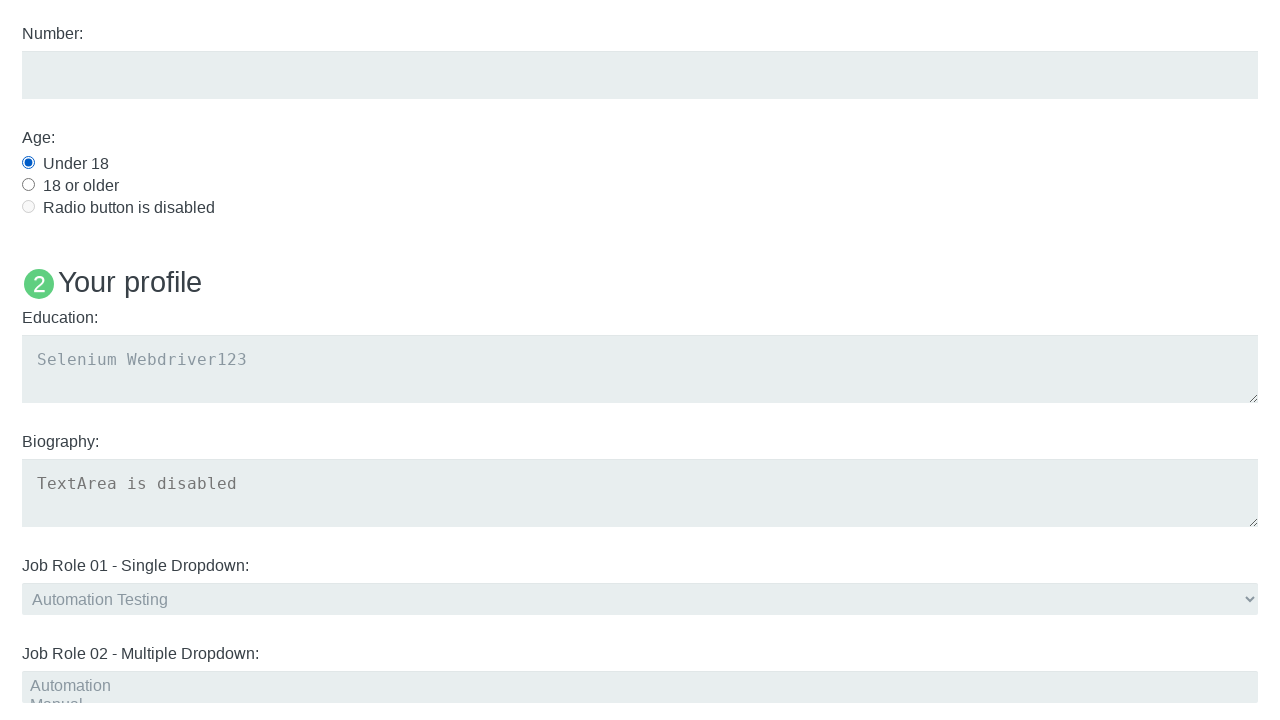

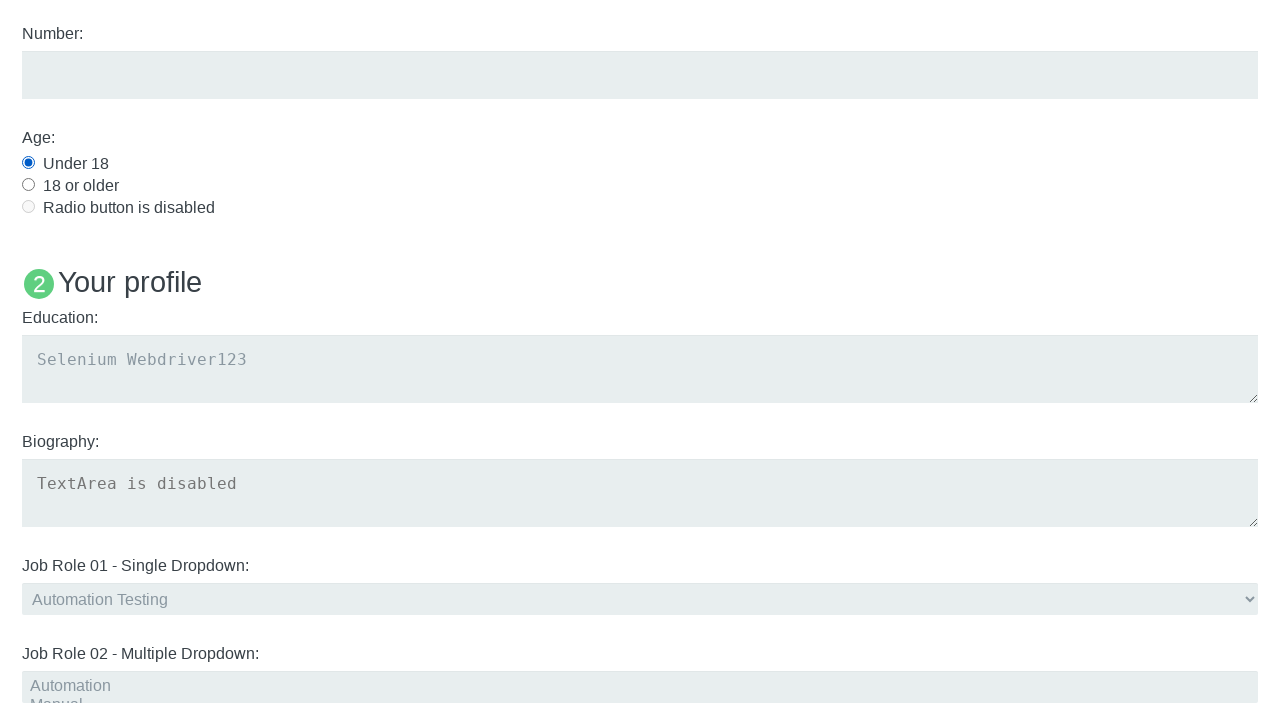